Tests a practice form by filling out name, email, password fields, selecting gender from dropdown, choosing a radio button option, setting a date, and submitting the form to verify successful submission.

Starting URL: https://rahulshettyacademy.com/angularpractice/

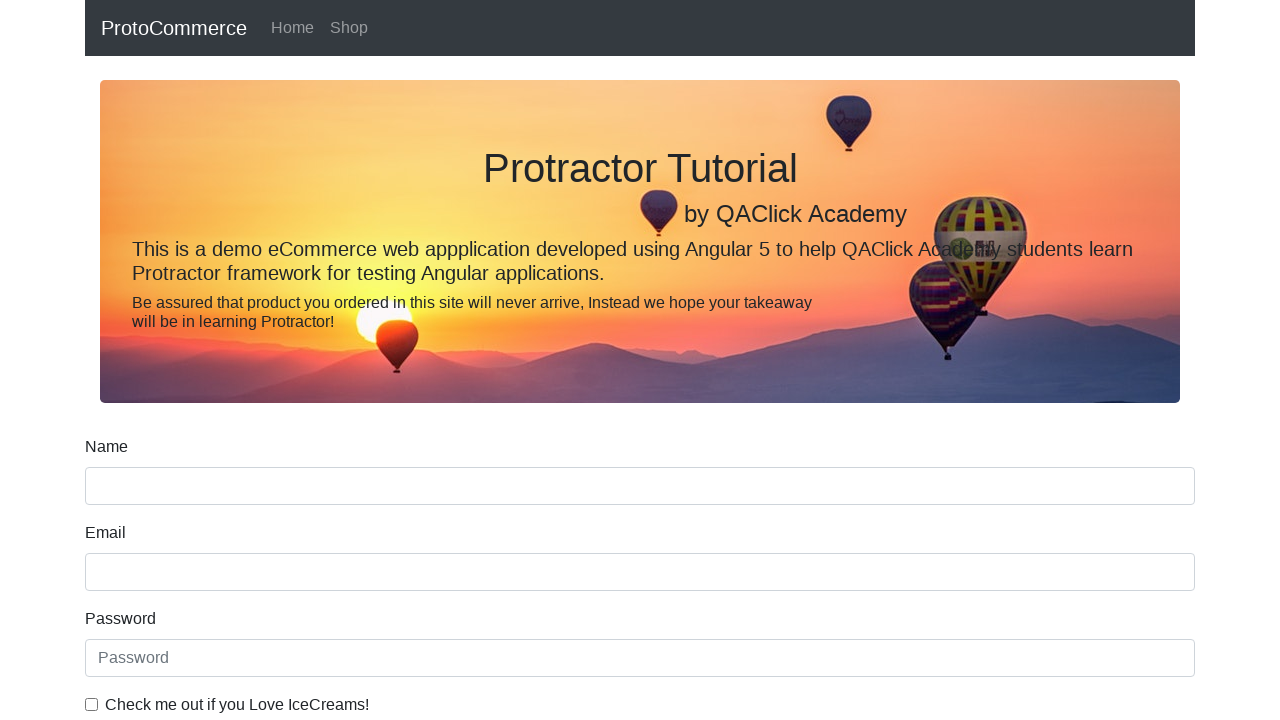

Filled name field with 'Sourabh' on input[name='name']
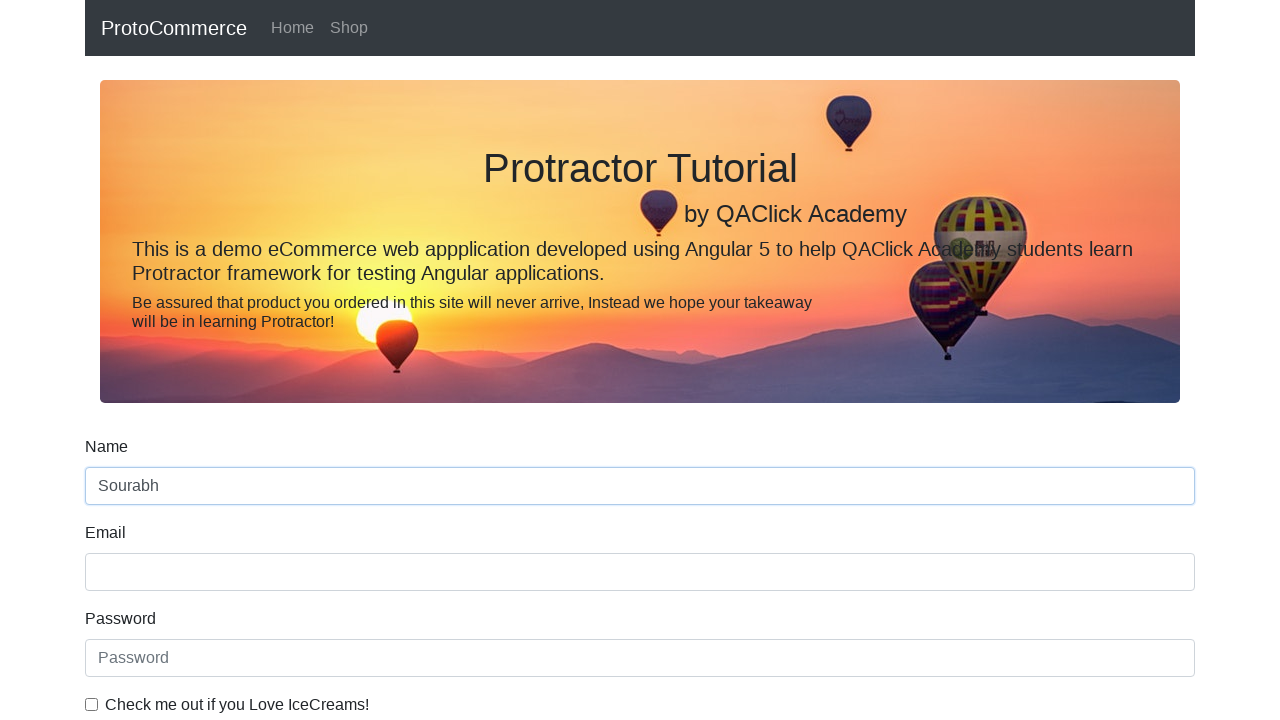

Filled email field with 'Sourabh@gmail.com' on input[name='email']
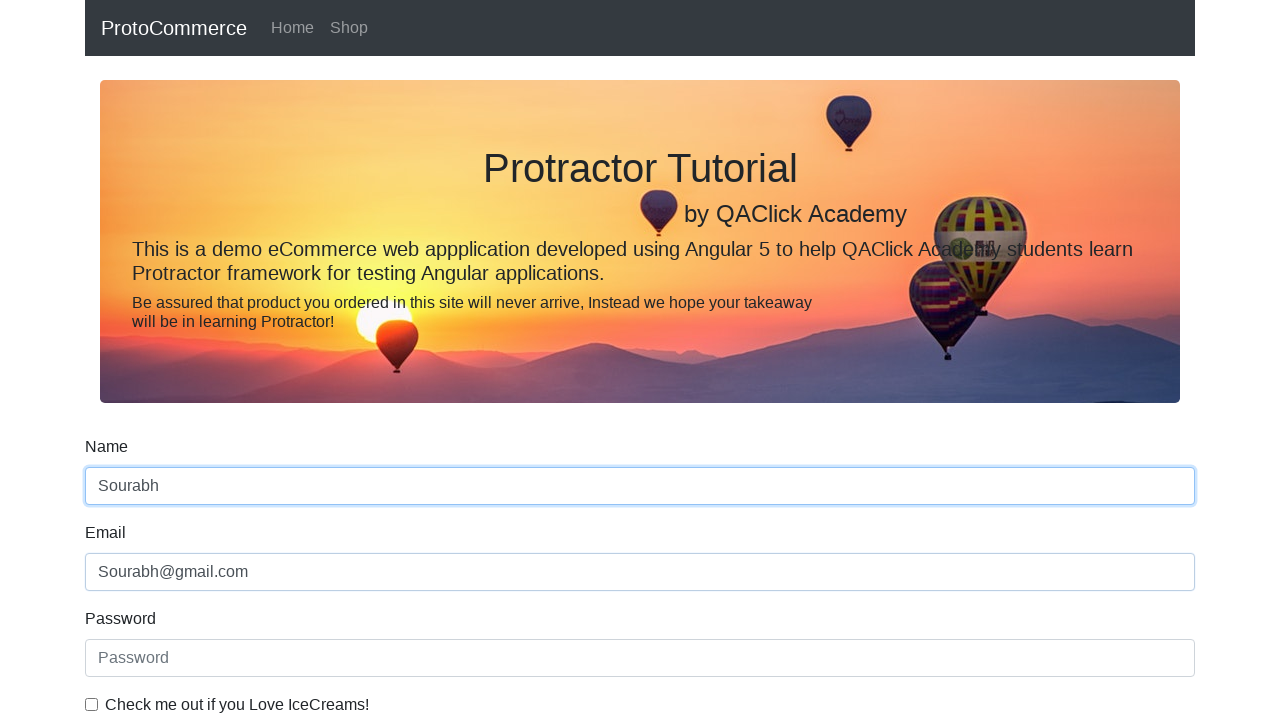

Filled password field with 'Ram12@' on #exampleInputPassword1
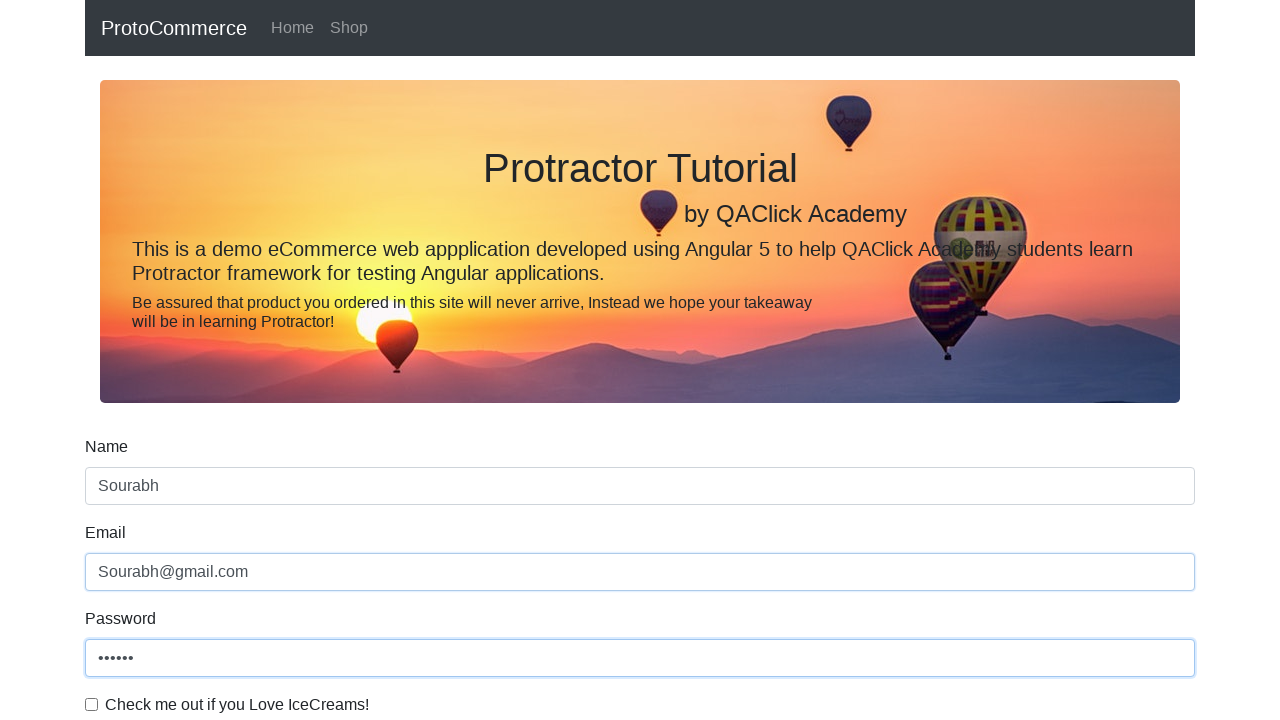

Checked the example checkbox at (92, 704) on #exampleCheck1
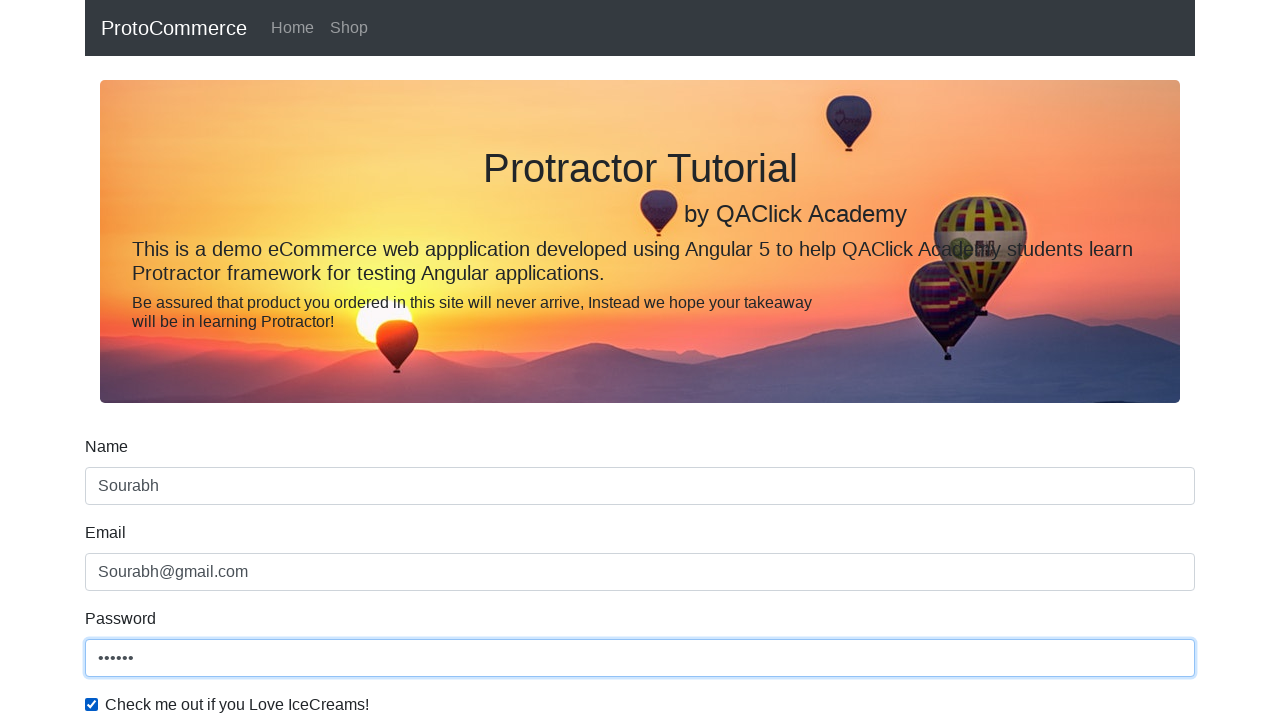

Selected 'Female' from gender dropdown on #exampleFormControlSelect1
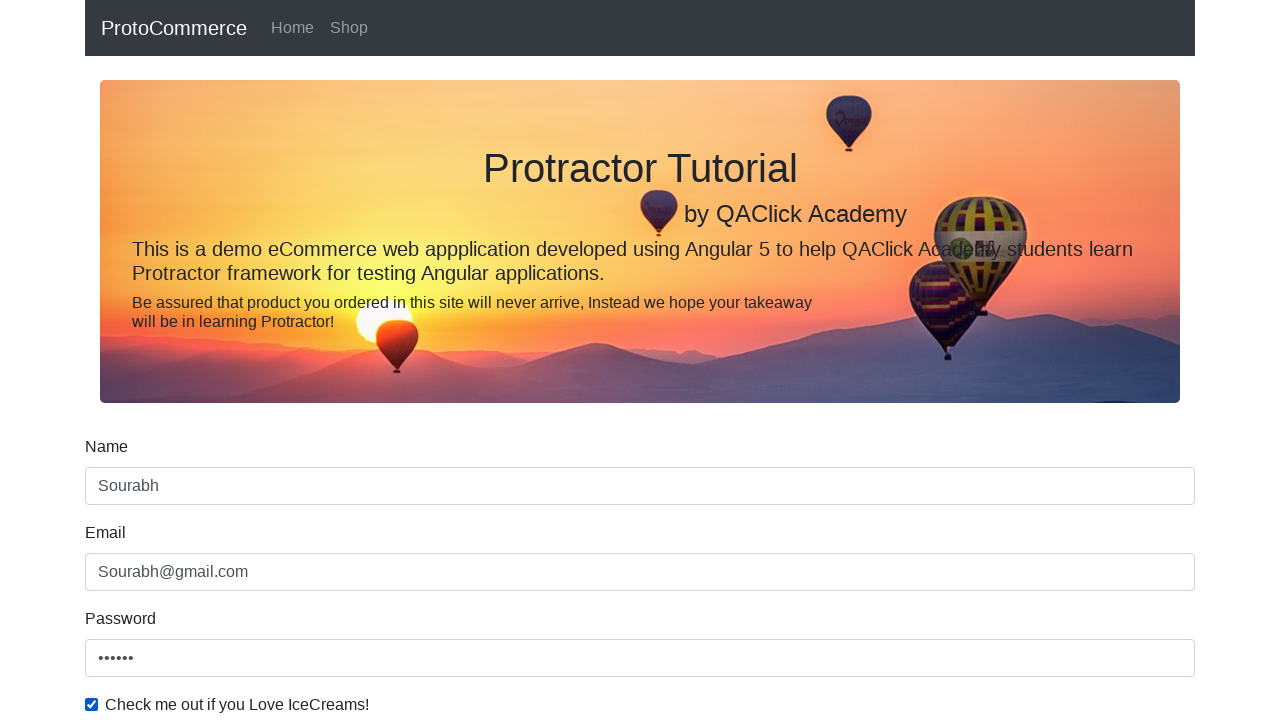

Clicked Female radio button option at (326, 360) on #inlineRadio2
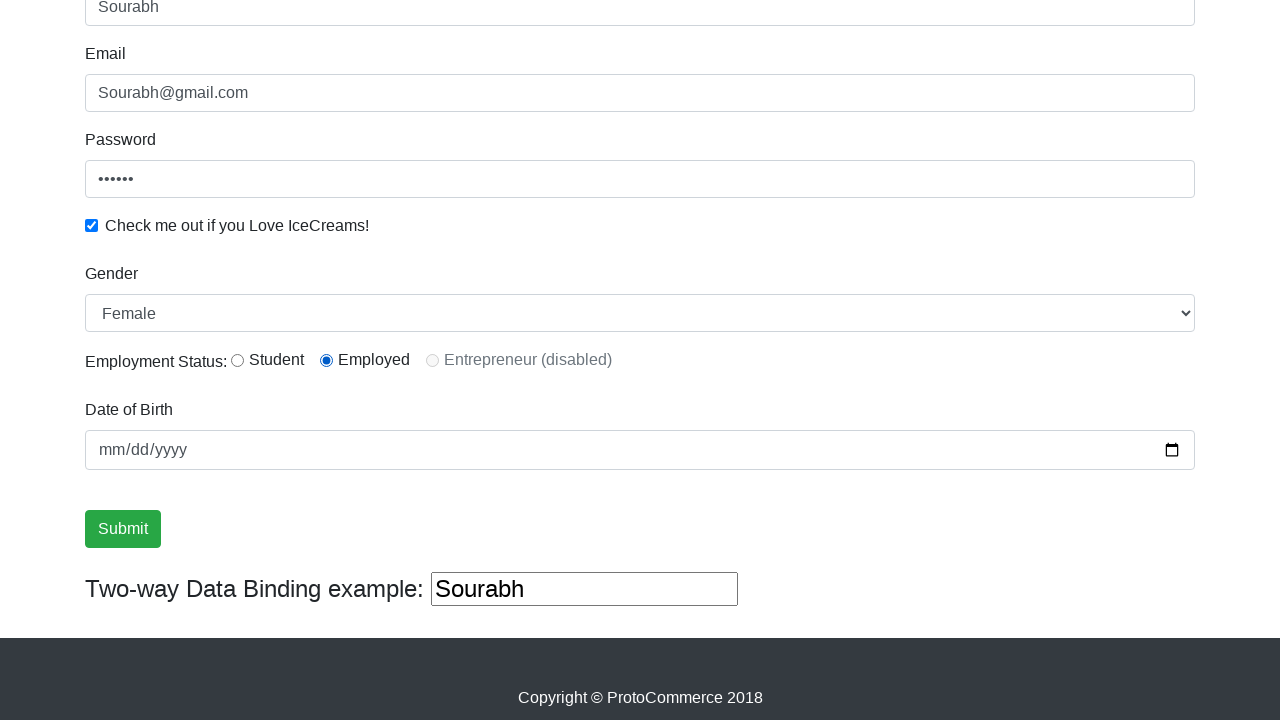

Clicked on birthday date field at (640, 450) on input[name='bday']
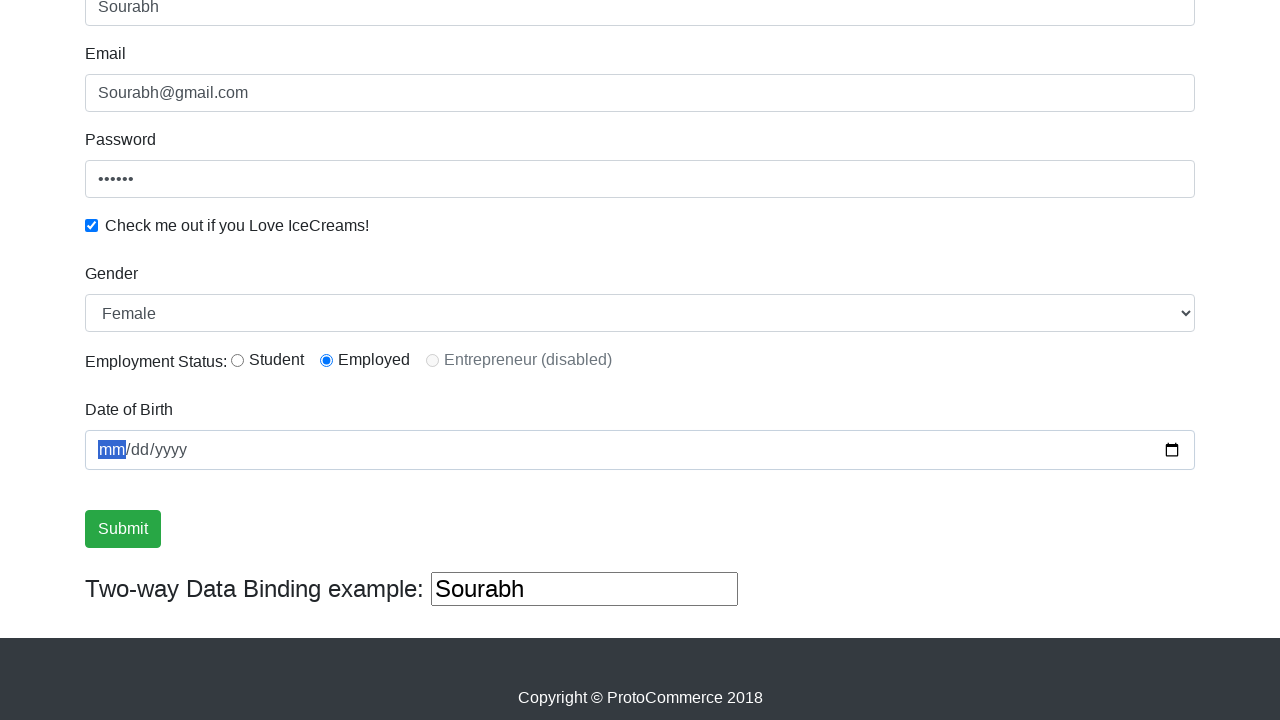

Clicked form submit button at (123, 529) on input[type='submit']
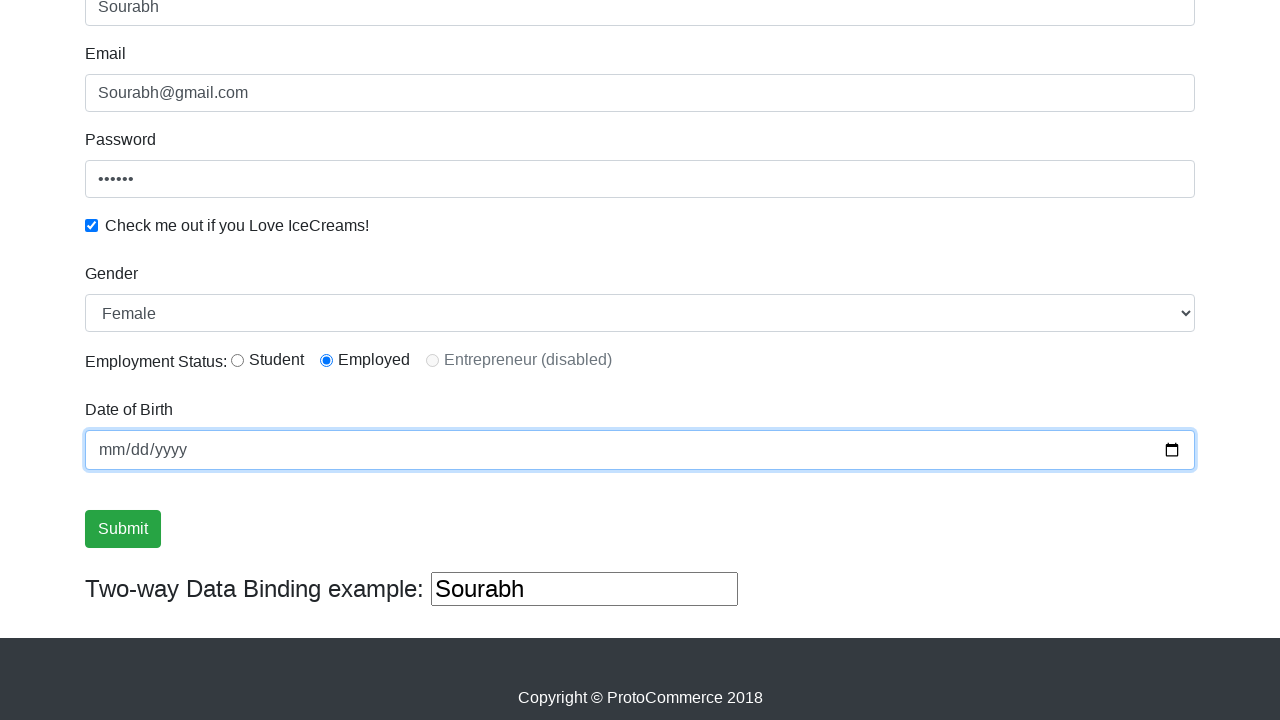

Form submission successful - success alert appeared
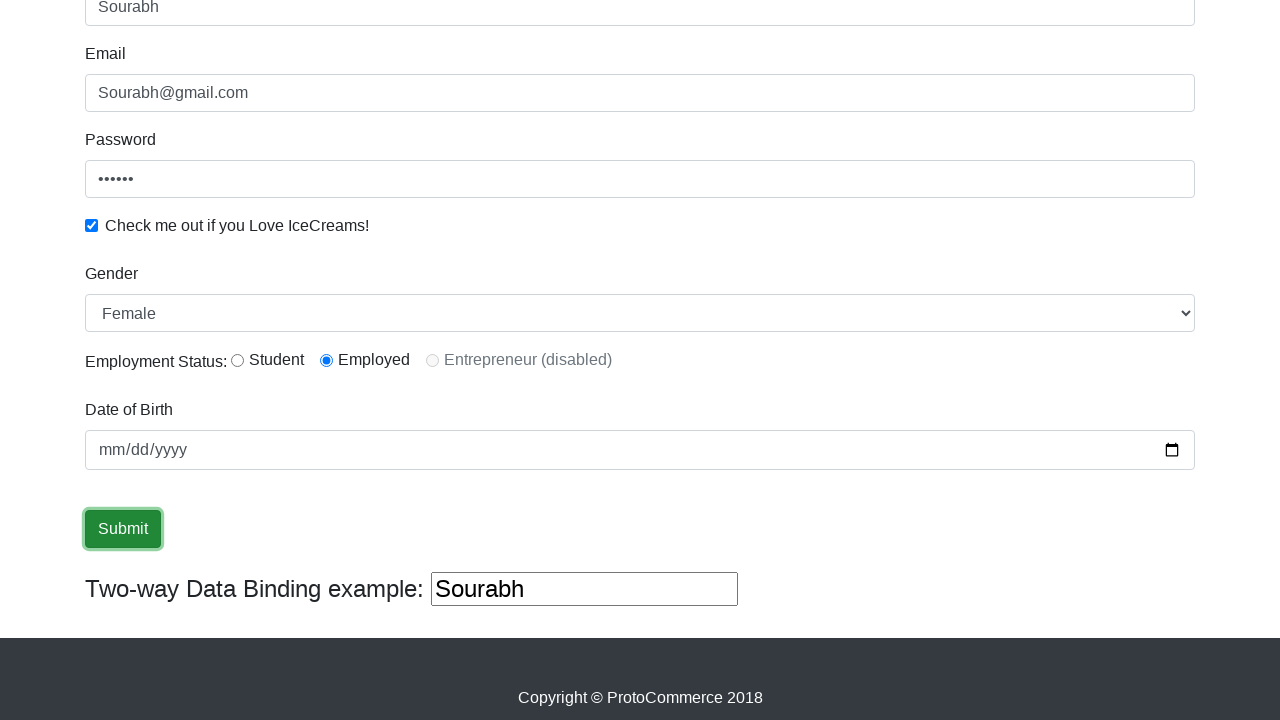

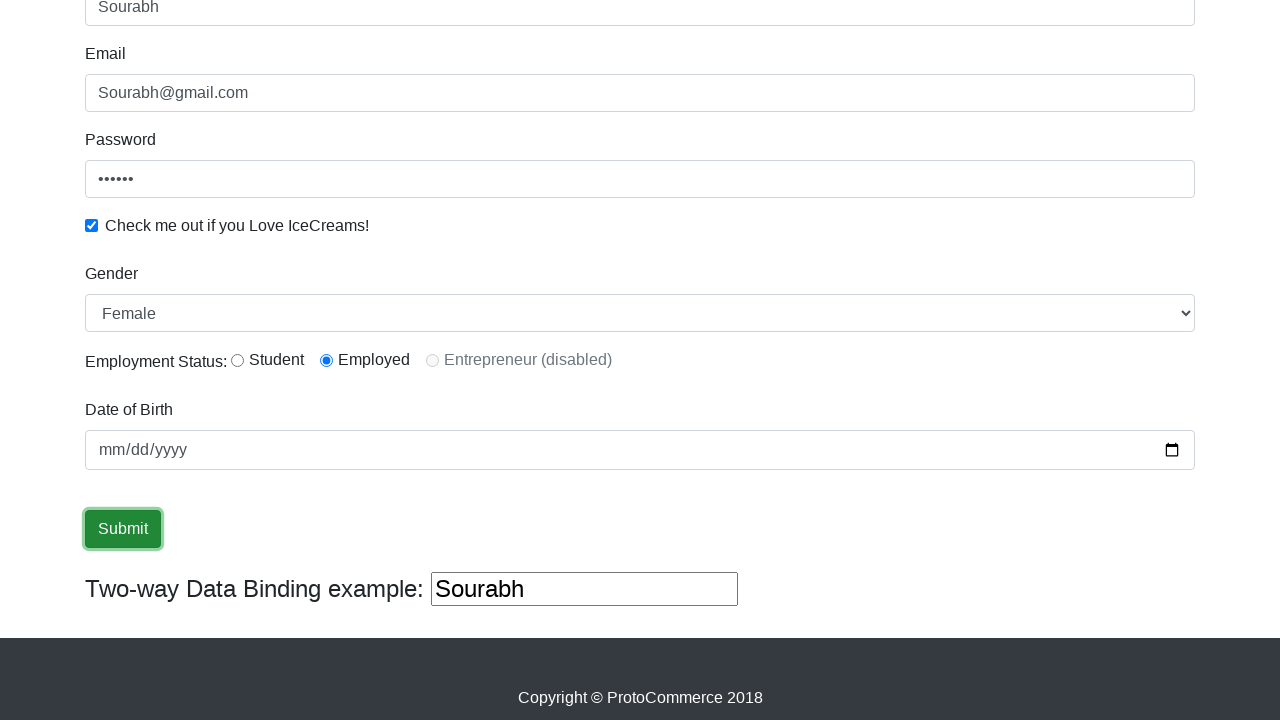